Tests Google Translate functionality by selecting Albanian as source language, entering text to translate, and selecting Italian as the target language

Starting URL: https://translate.google.com/

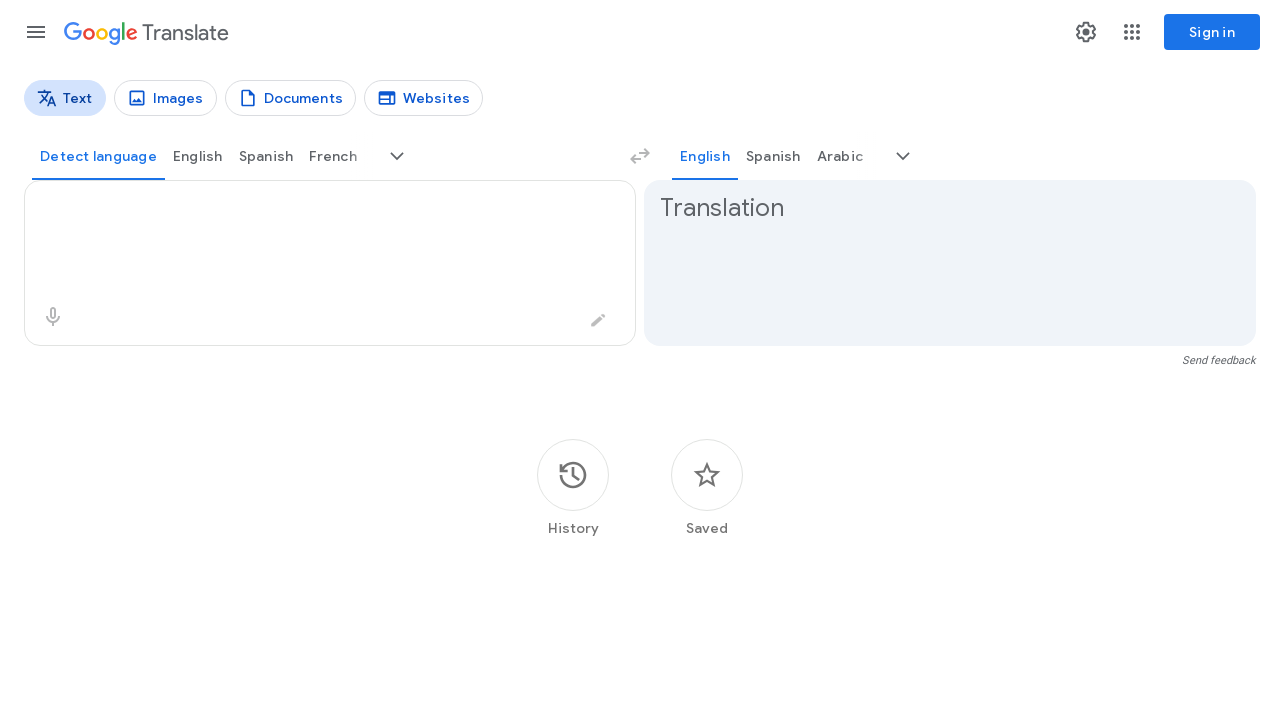

Clicked source language selector button at (397, 156) on button[jsname='RCbdJd']
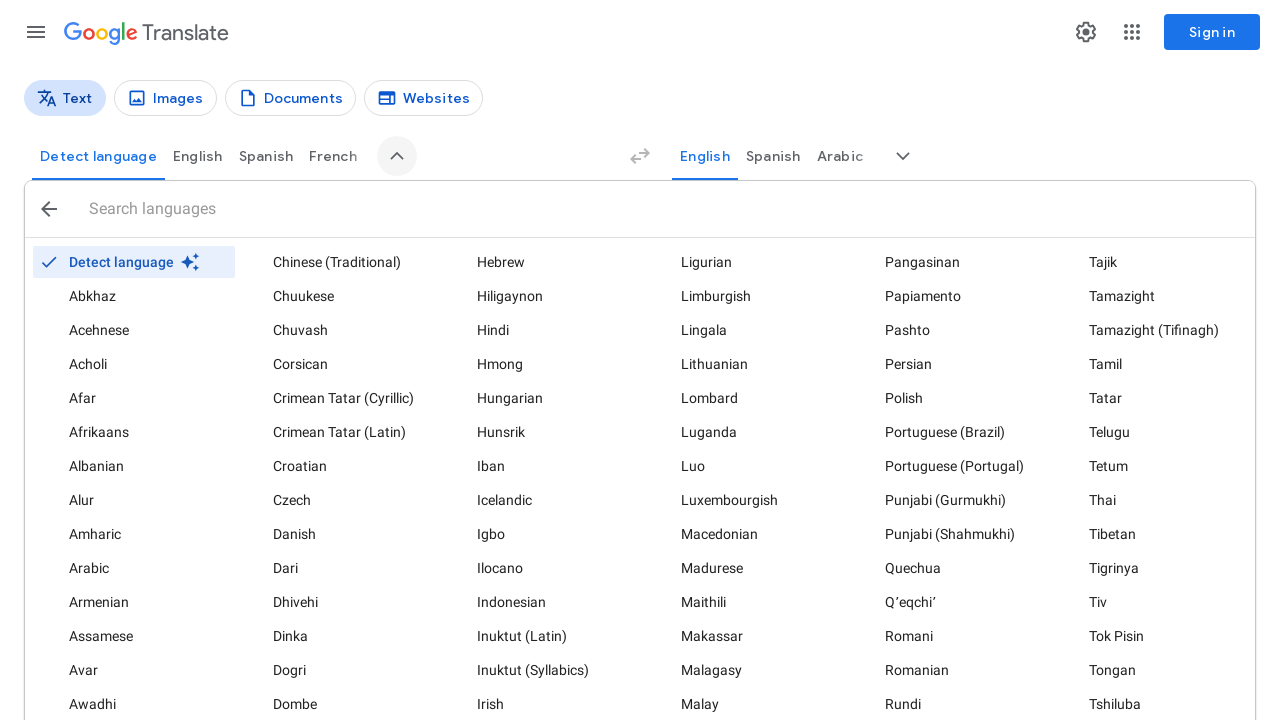

Language selection panel loaded with Albanian option visible
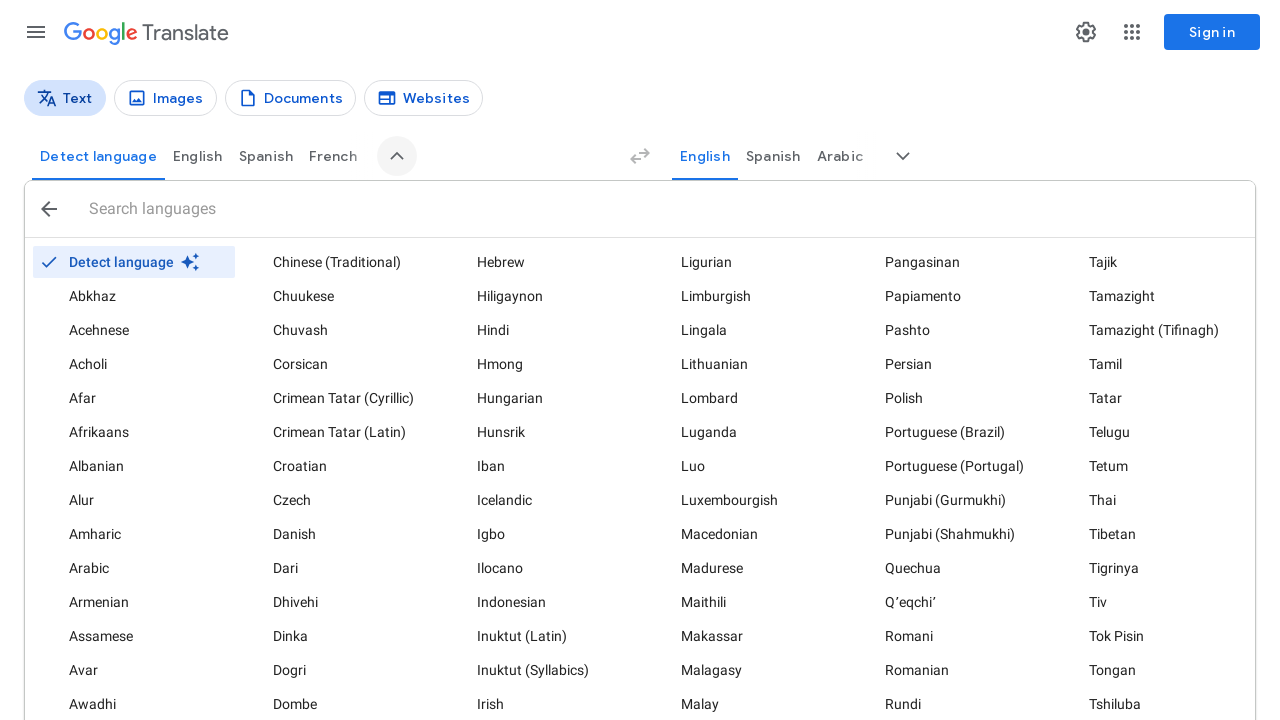

Selected Albanian as source language at (640, 360) on div:has-text('Albanian') >> nth=0
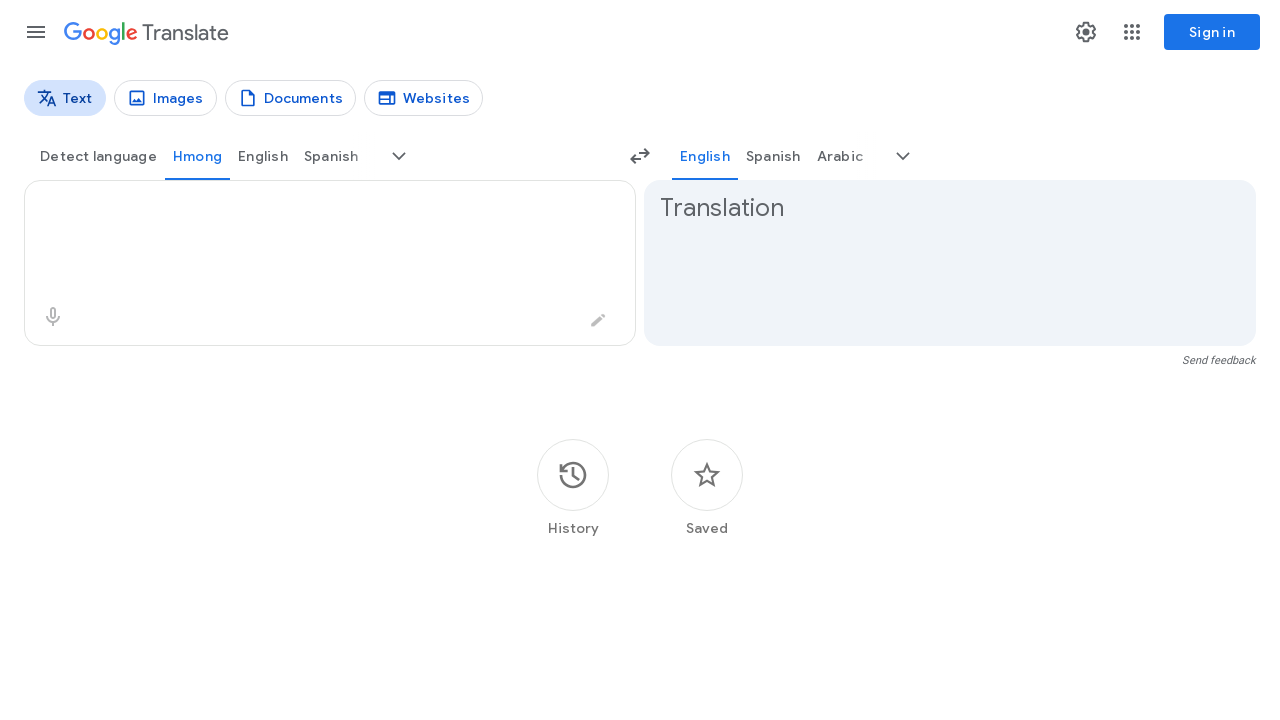

Entered text 'përshëndetje' in textarea for translation on textarea
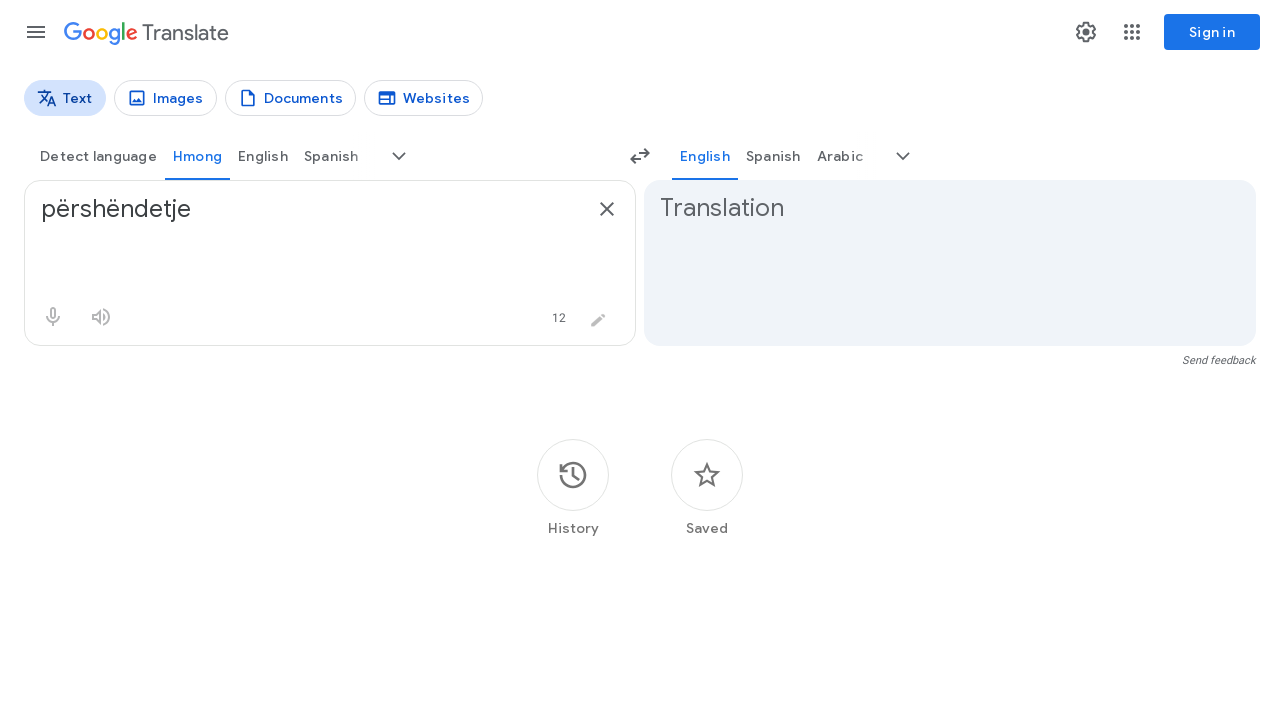

Clicked target language selector button at (903, 156) on button[jsname='zumM6d']
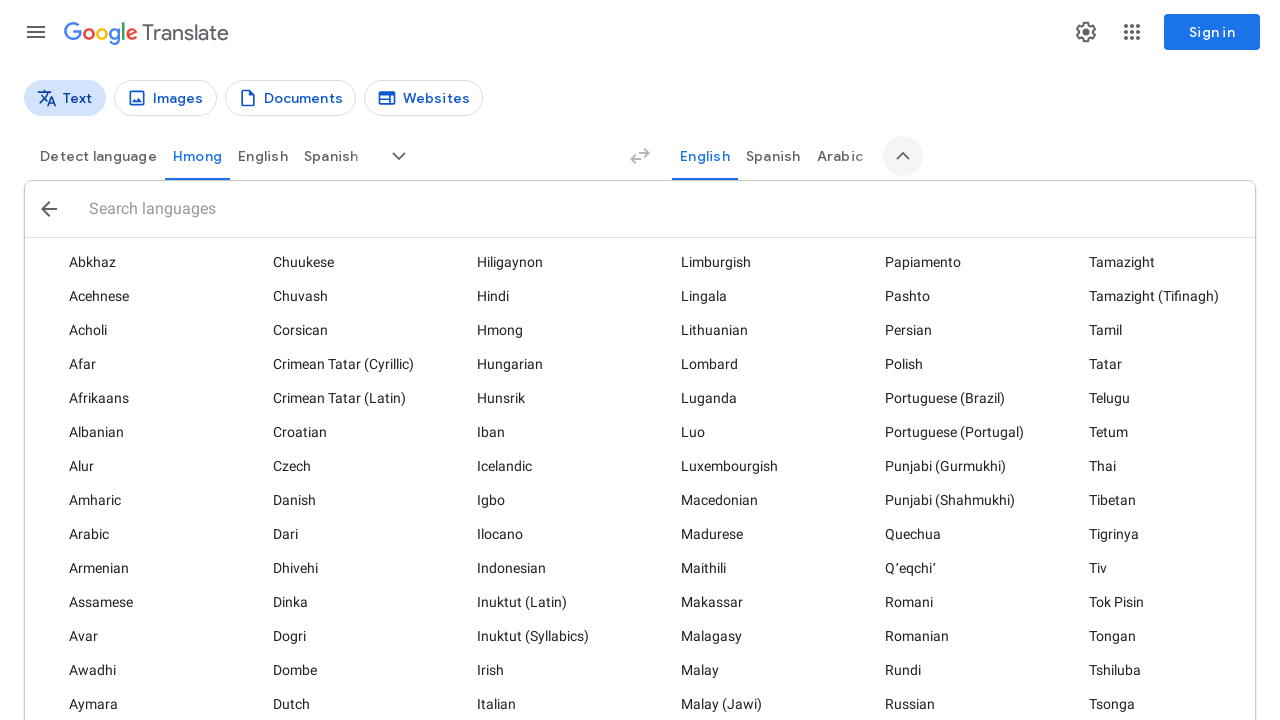

Target language selection panel loaded with Italian option visible
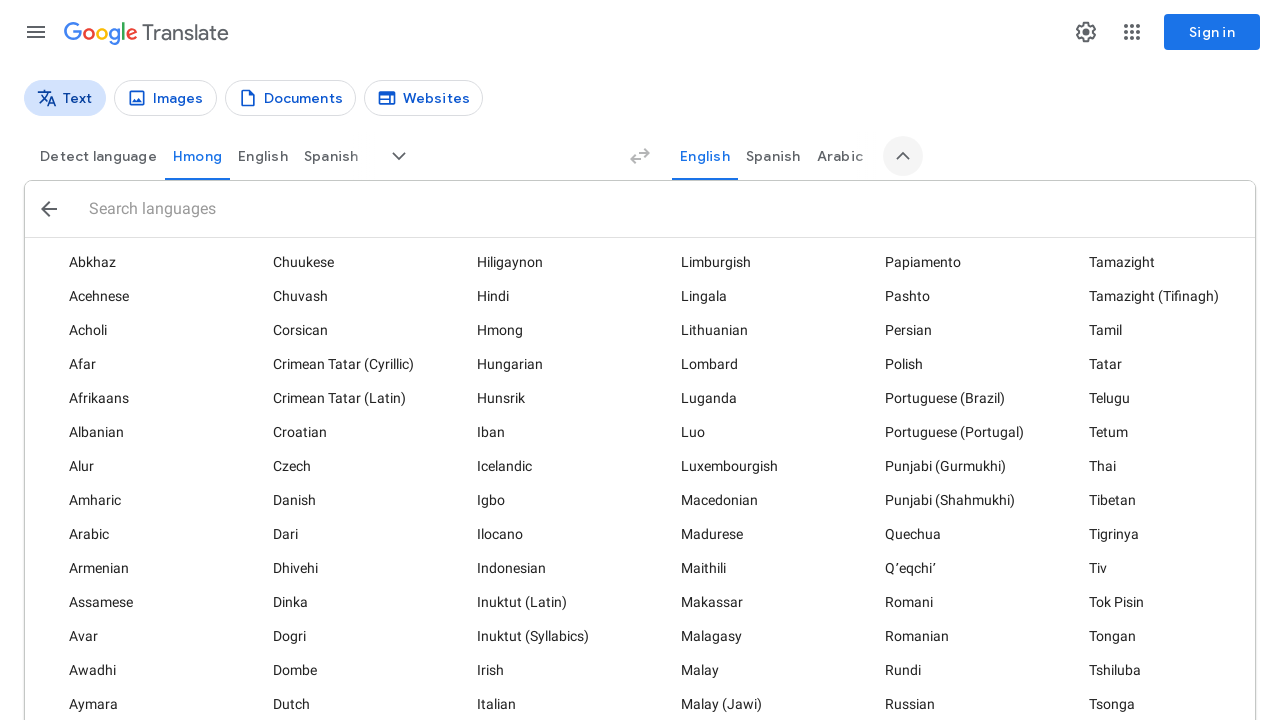

Selected Italian as target language at (640, 360) on div:has-text('Italian') >> nth=0
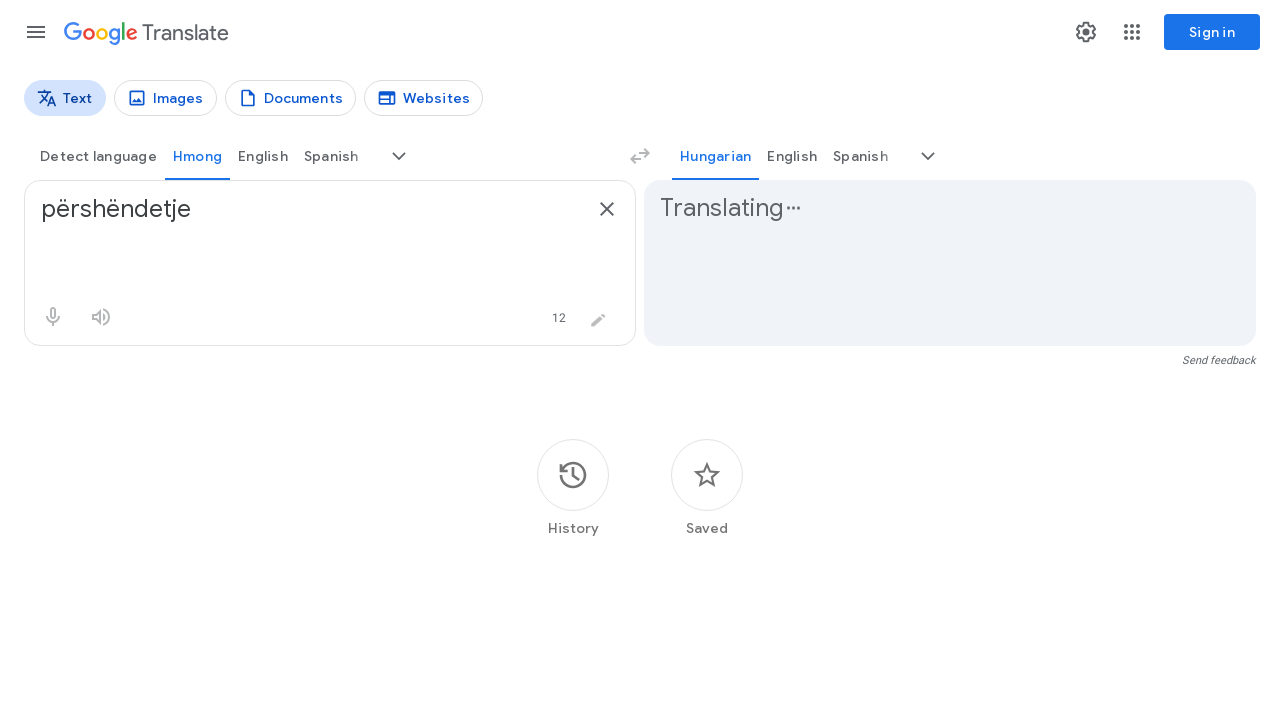

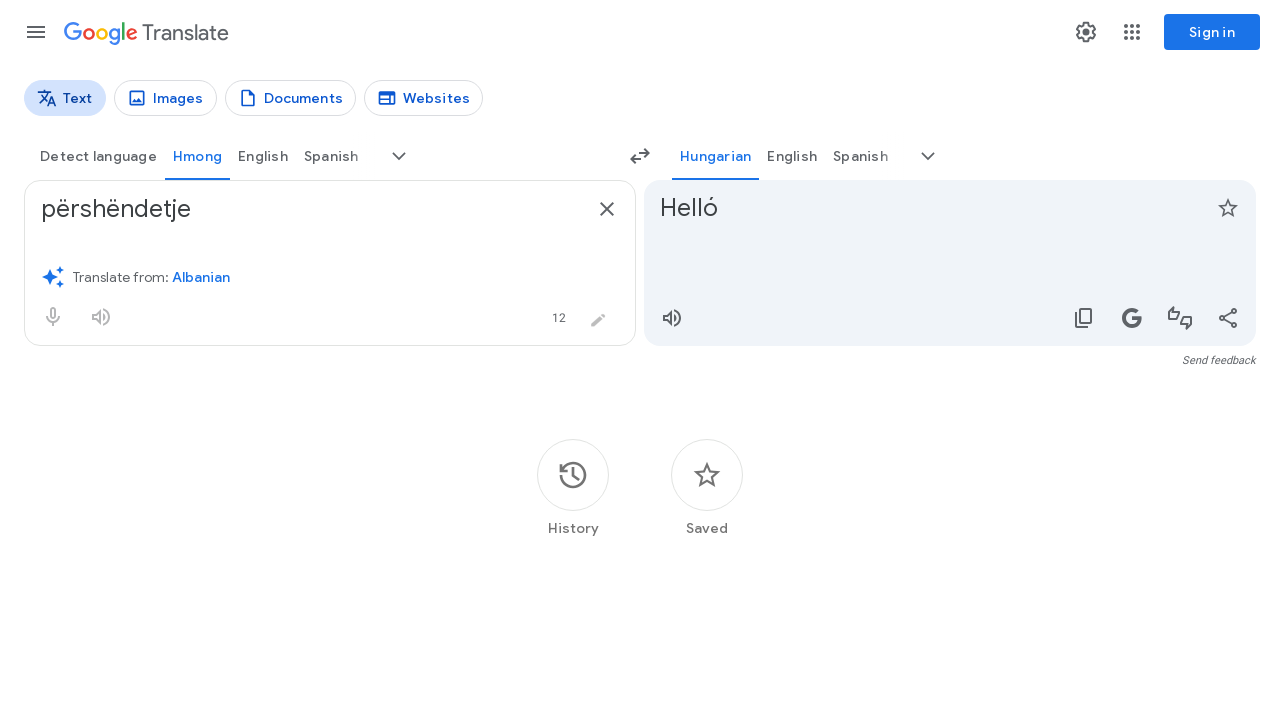